Tests handling of a confirm dialog by clicking the confirm button and dismissing it (Cancel), then verifying the result text shows Cancel was pressed

Starting URL: https://testautomationpractice.blogspot.com/

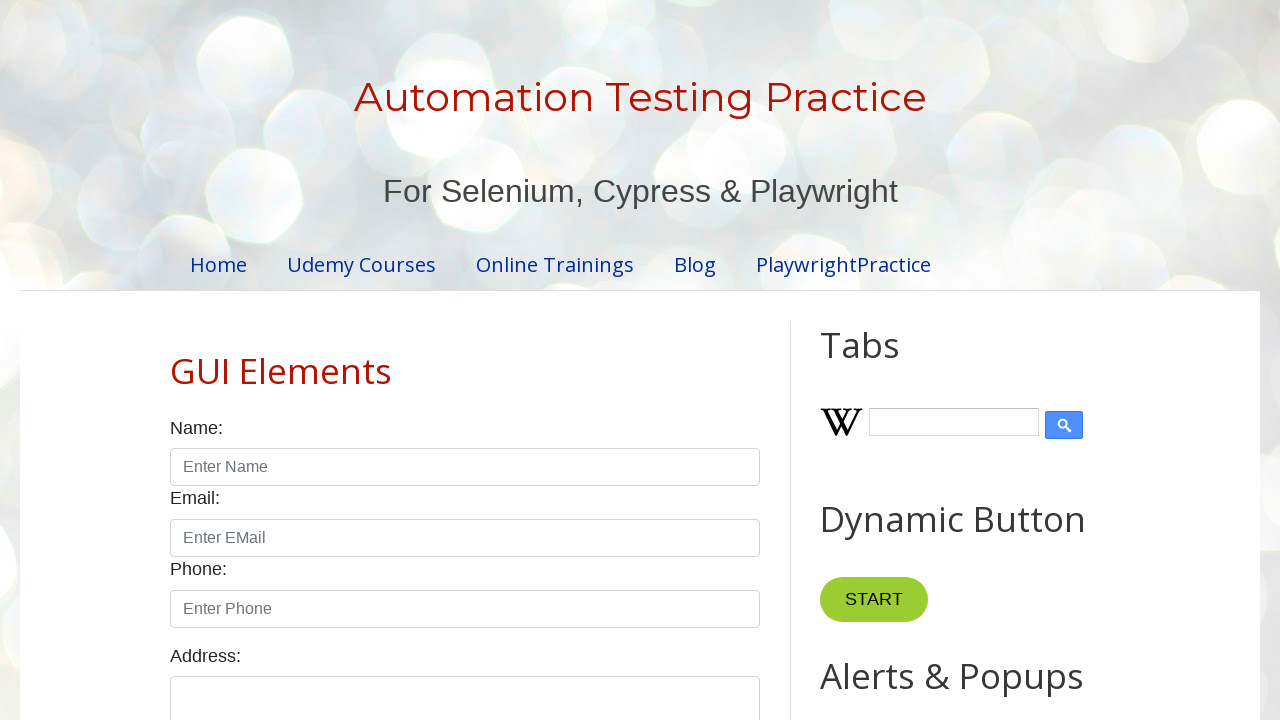

Set up dialog handler to dismiss confirm dialog
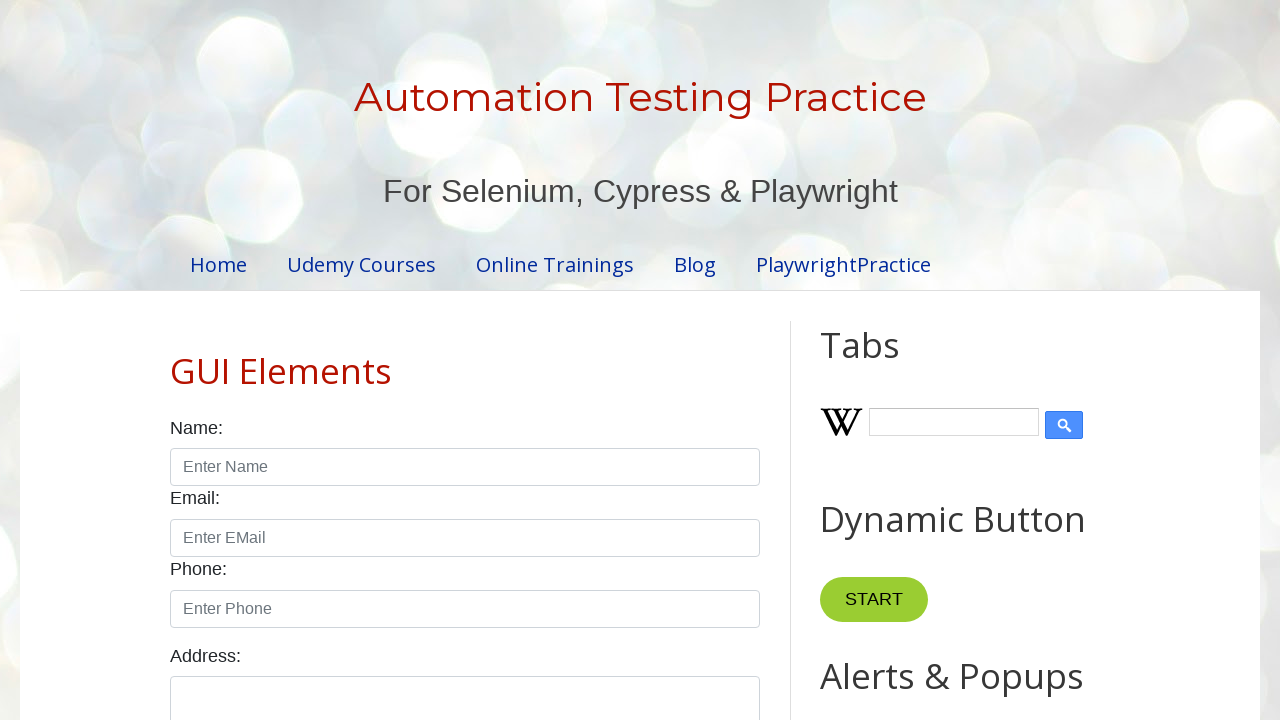

Clicked the confirm button to trigger dialog at (912, 360) on #confirmBtn
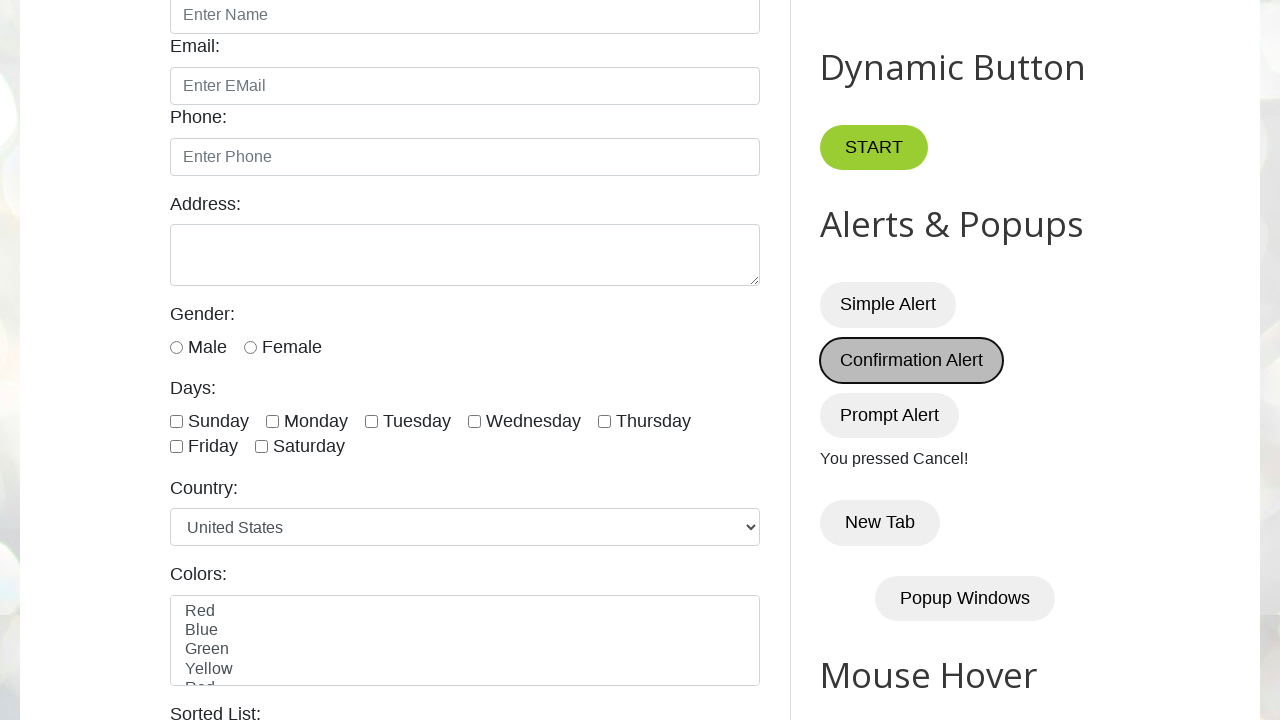

Waited for dialog to be handled
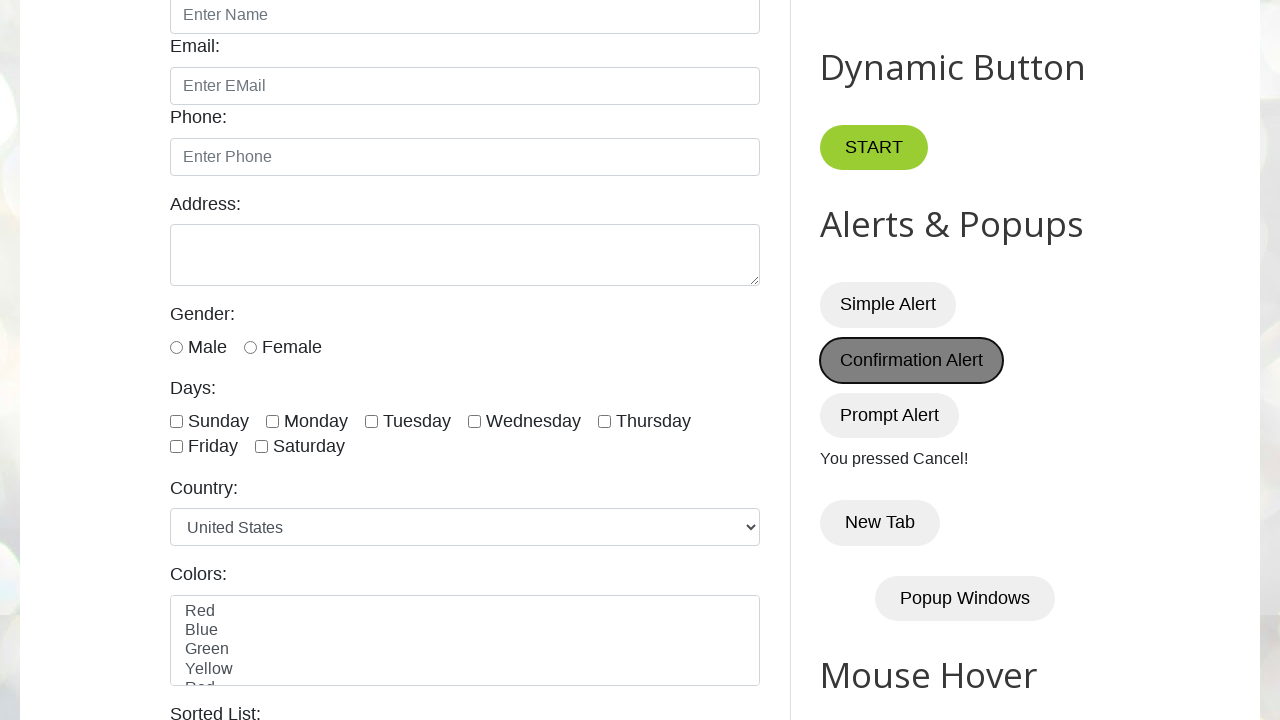

Verified result text shows 'You pressed Cancel!'
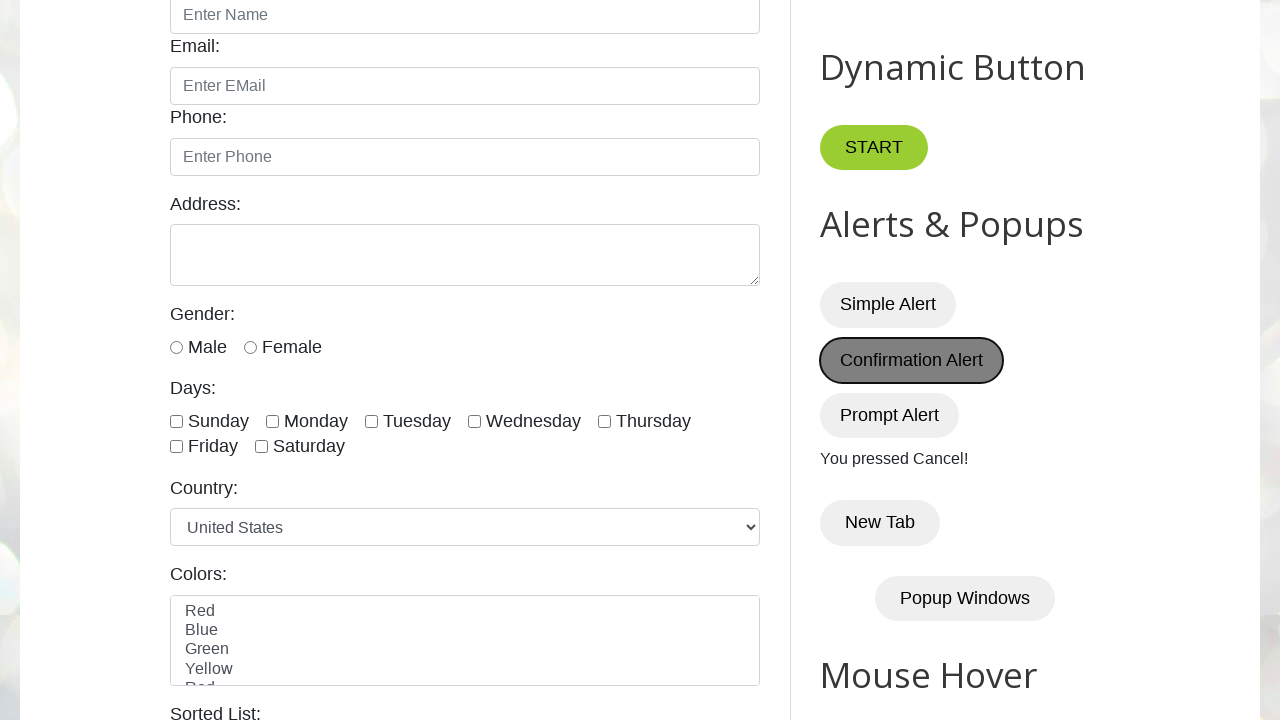

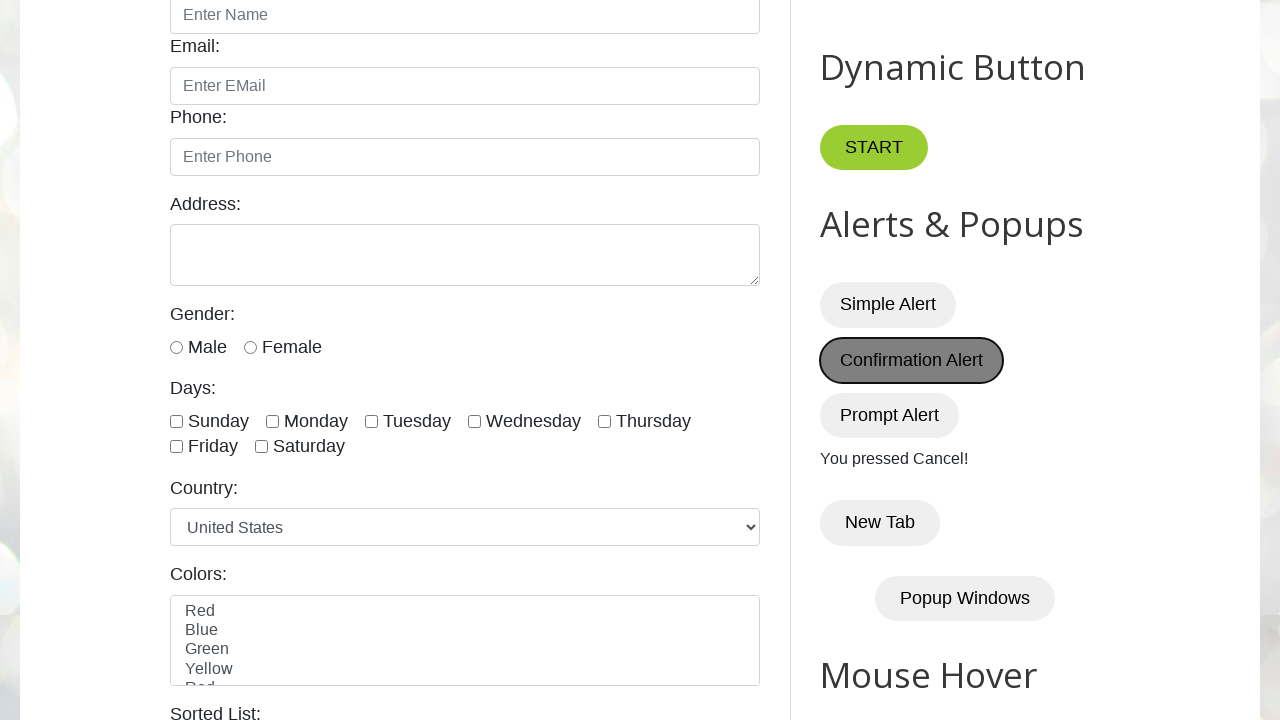